Tests DuckDuckGo search functionality by navigating to the homepage and performing a search query

Starting URL: https://duckduckgo.com/

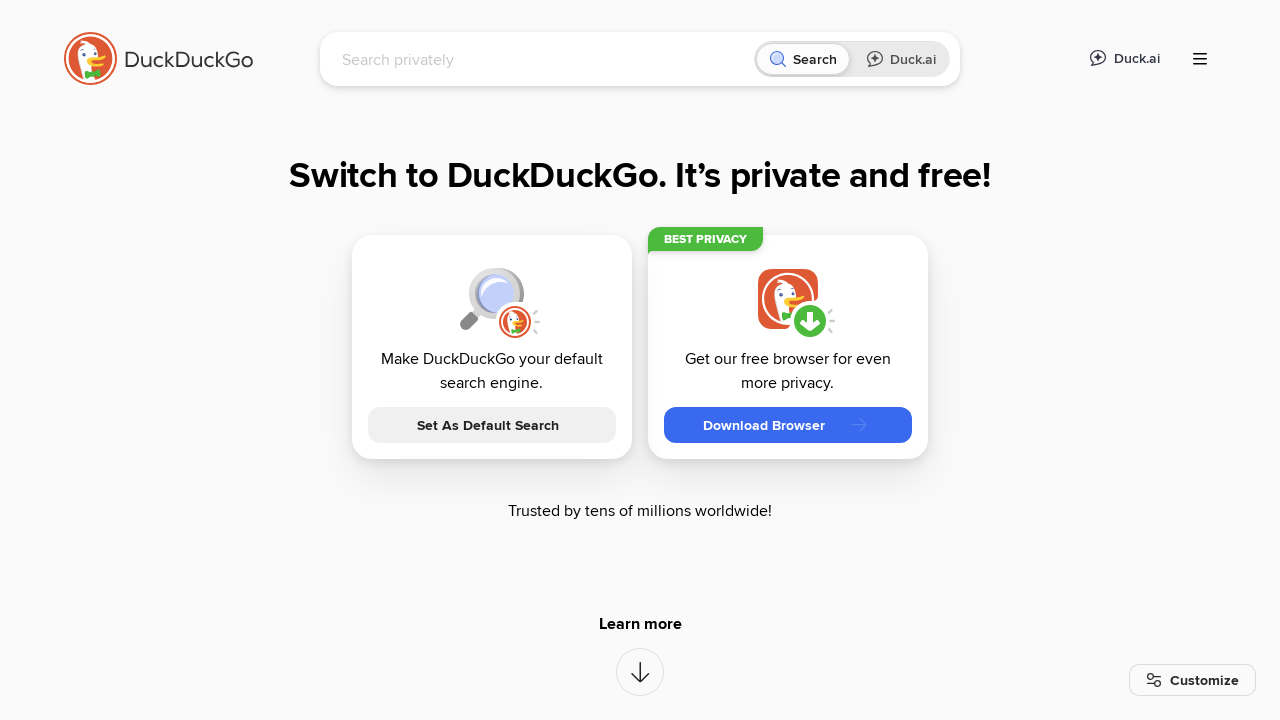

Filled search box with 'machine learning tutorials' on input#searchbox_input
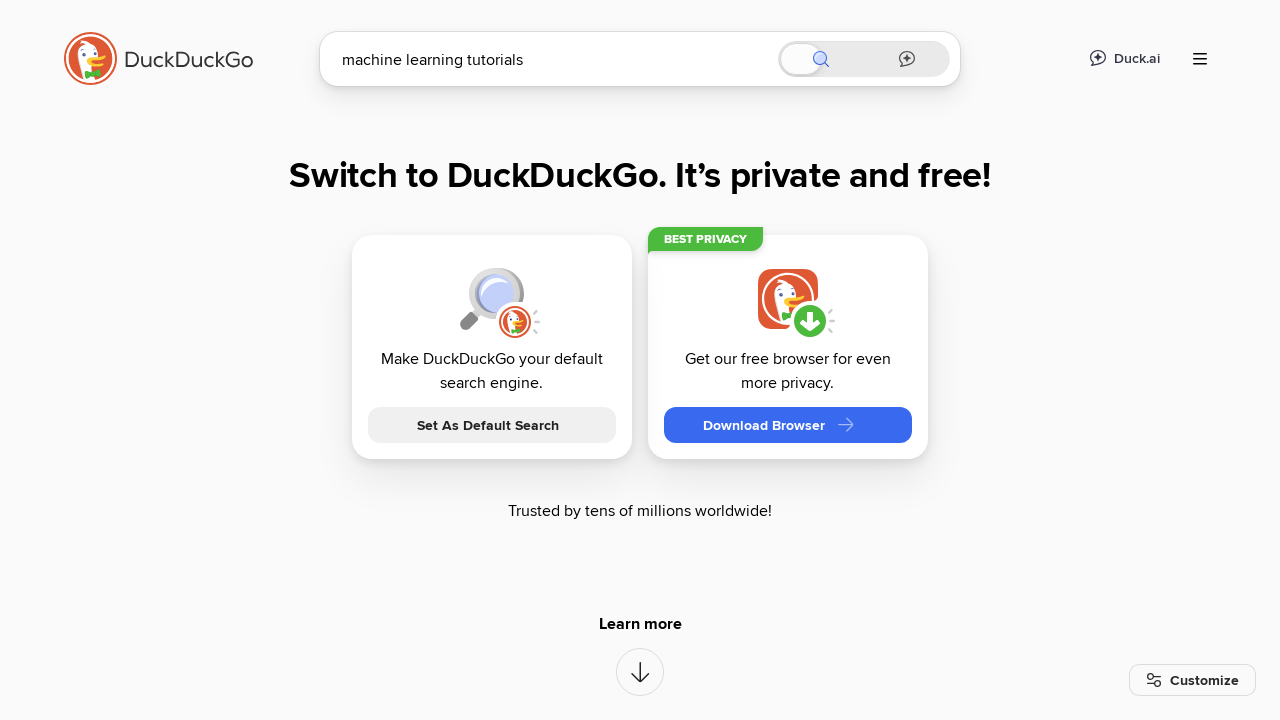

Pressed Enter to submit search query on input#searchbox_input
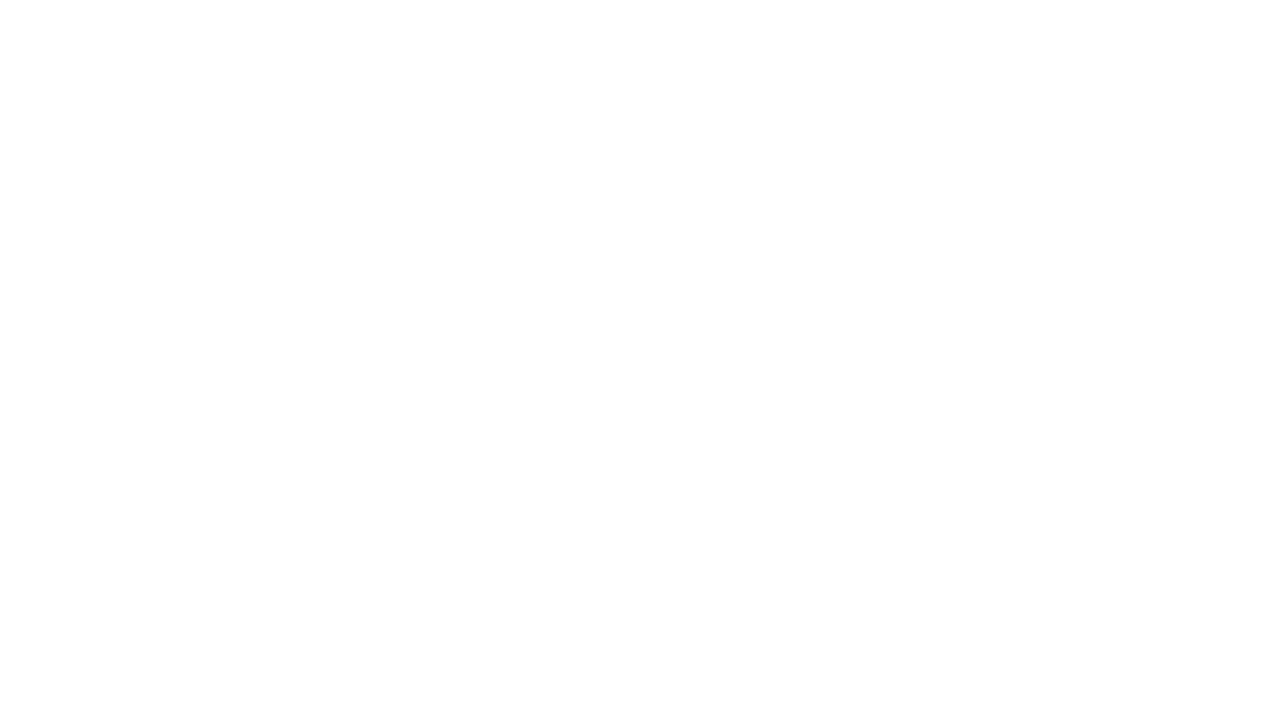

Waited for search results to load (networkidle)
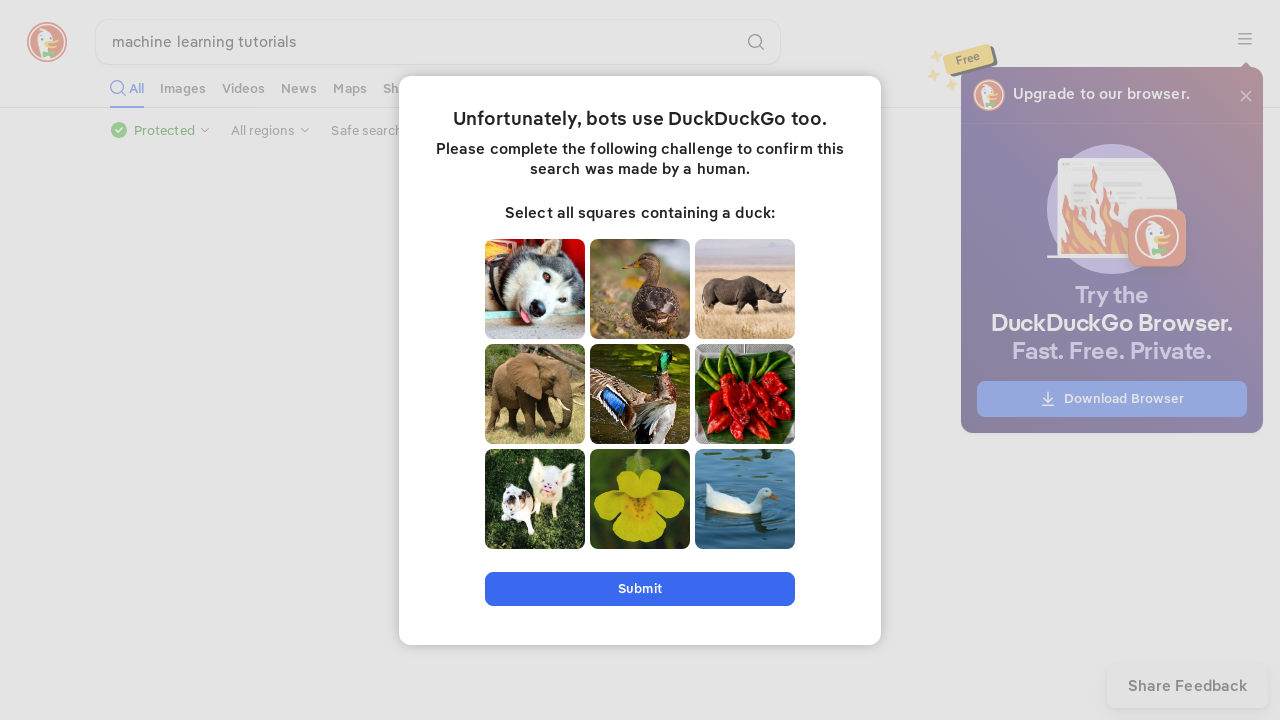

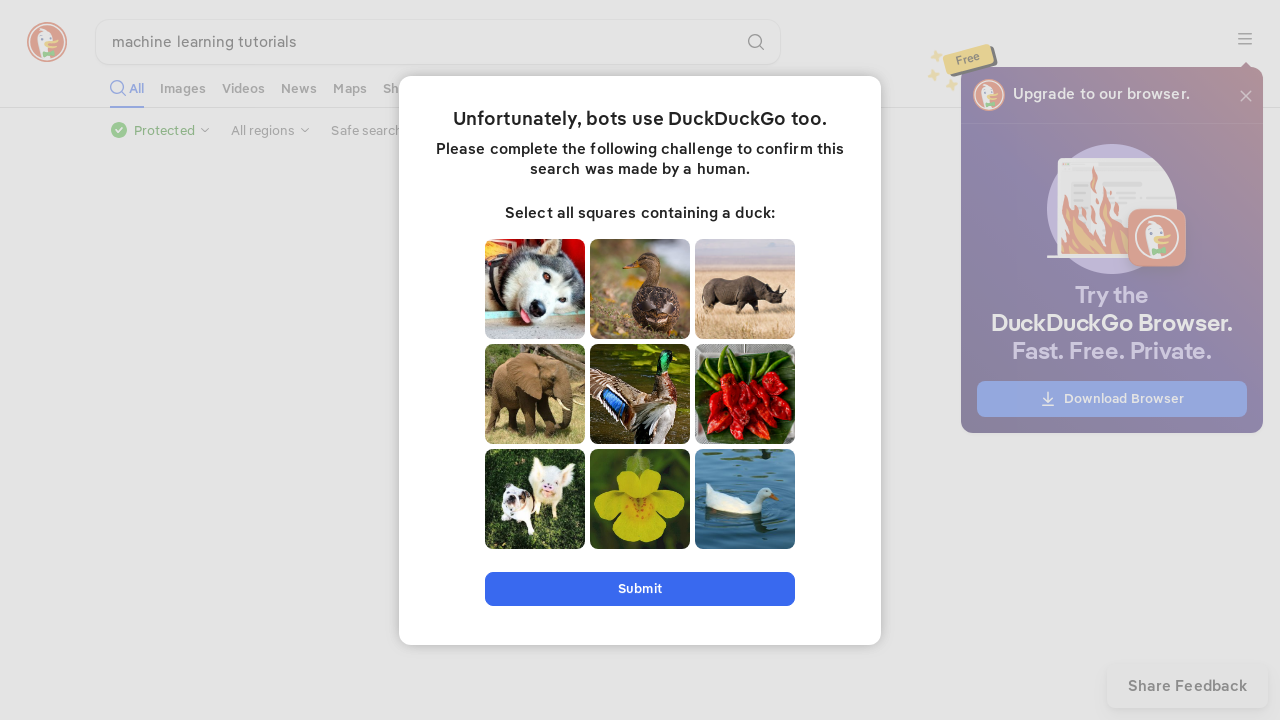